Verifies the home page of exabyting.com by checking banner elements, opening and closing a popup via CTA button, scrolling to the Industry Expertise section, and navigating through a carousel with multiple slides clicking "Learn More" links on each.

Starting URL: https://exabyting.com/

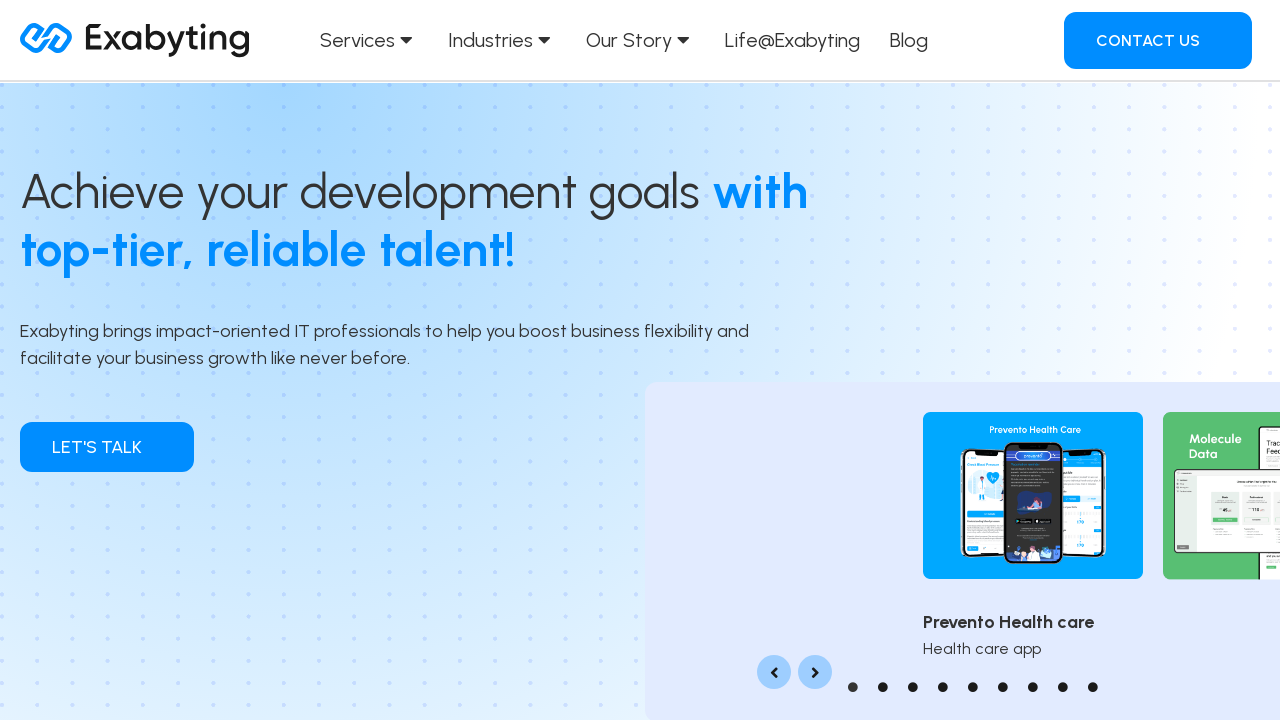

Banner h1 title loaded
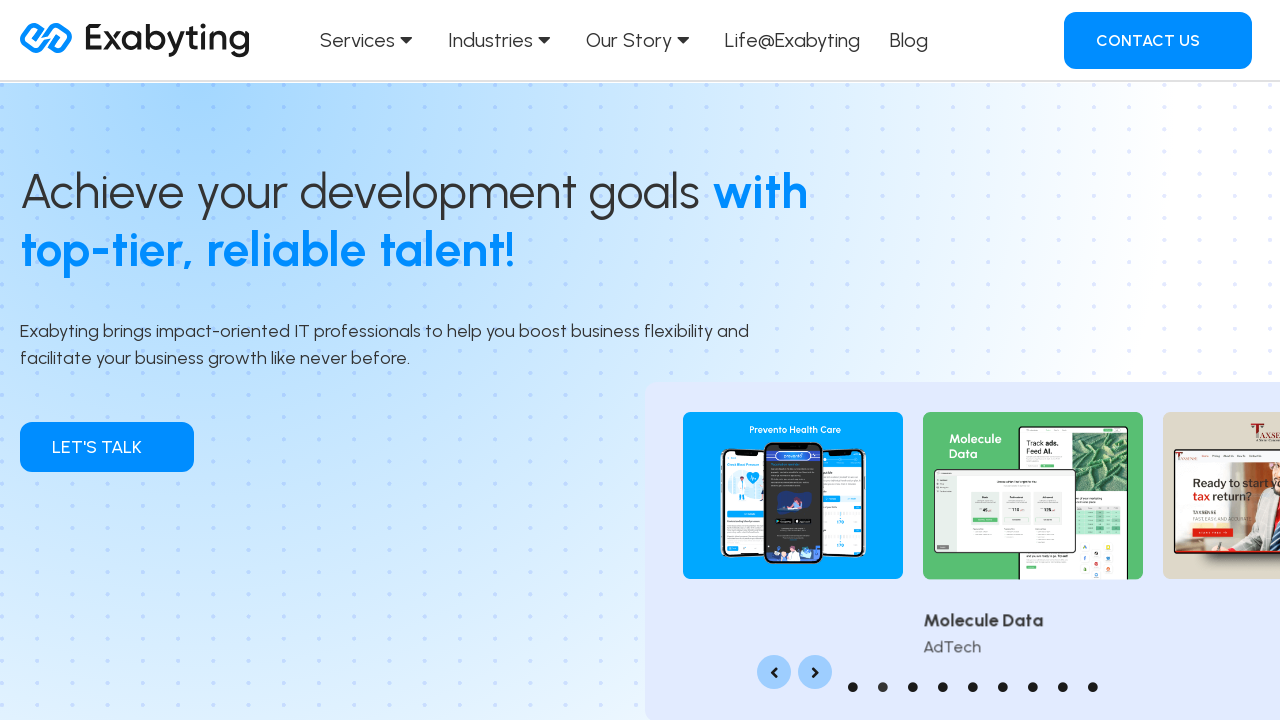

Banner copy text loaded
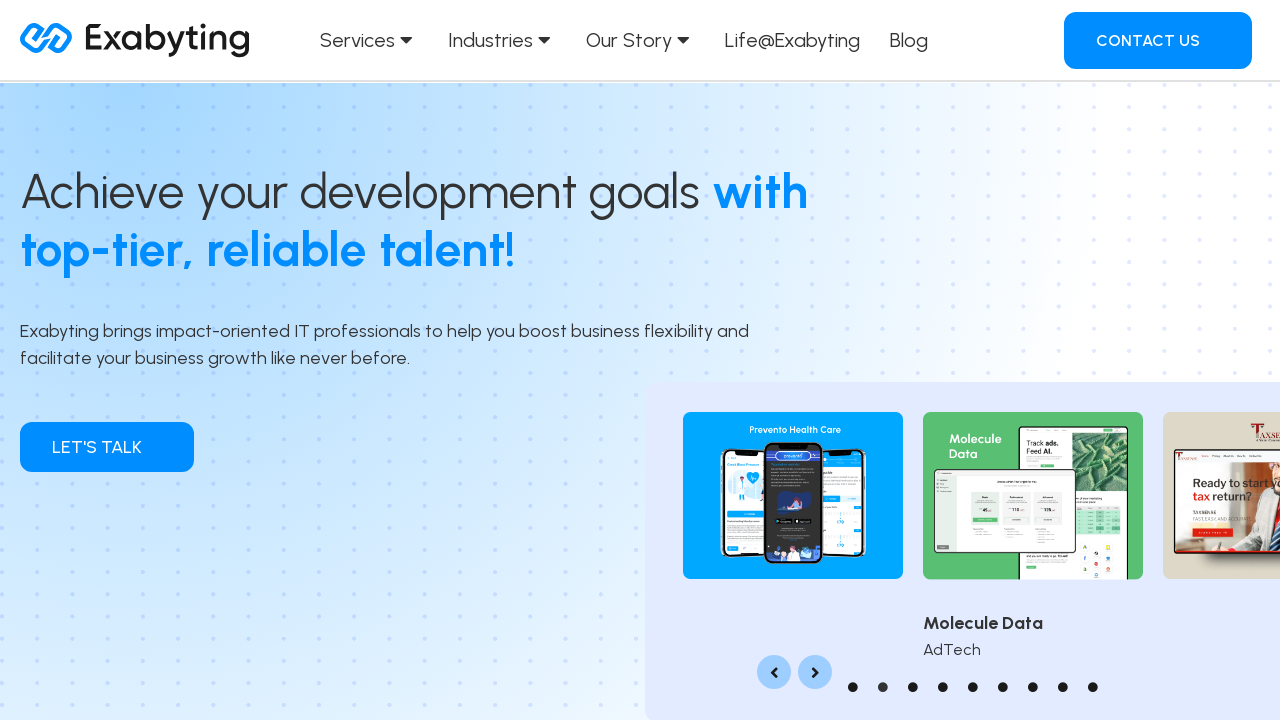

Clicked 'Let's Talk' CTA button
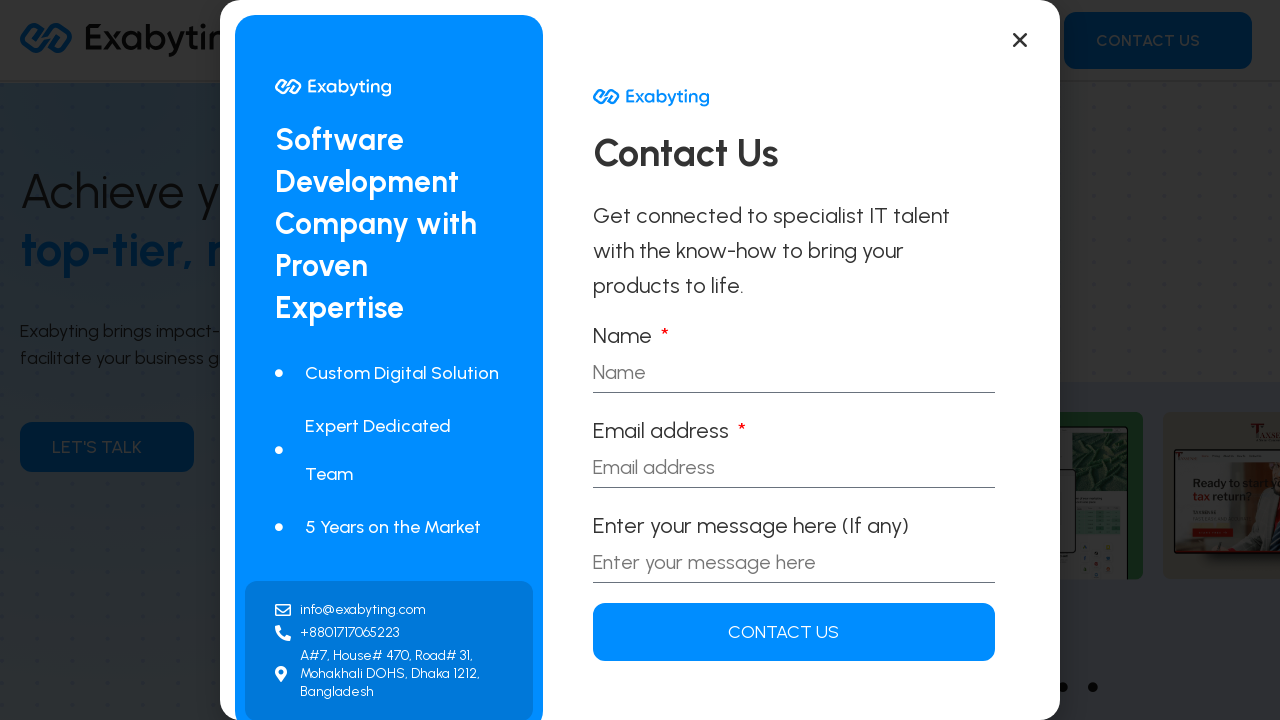

Popup appeared
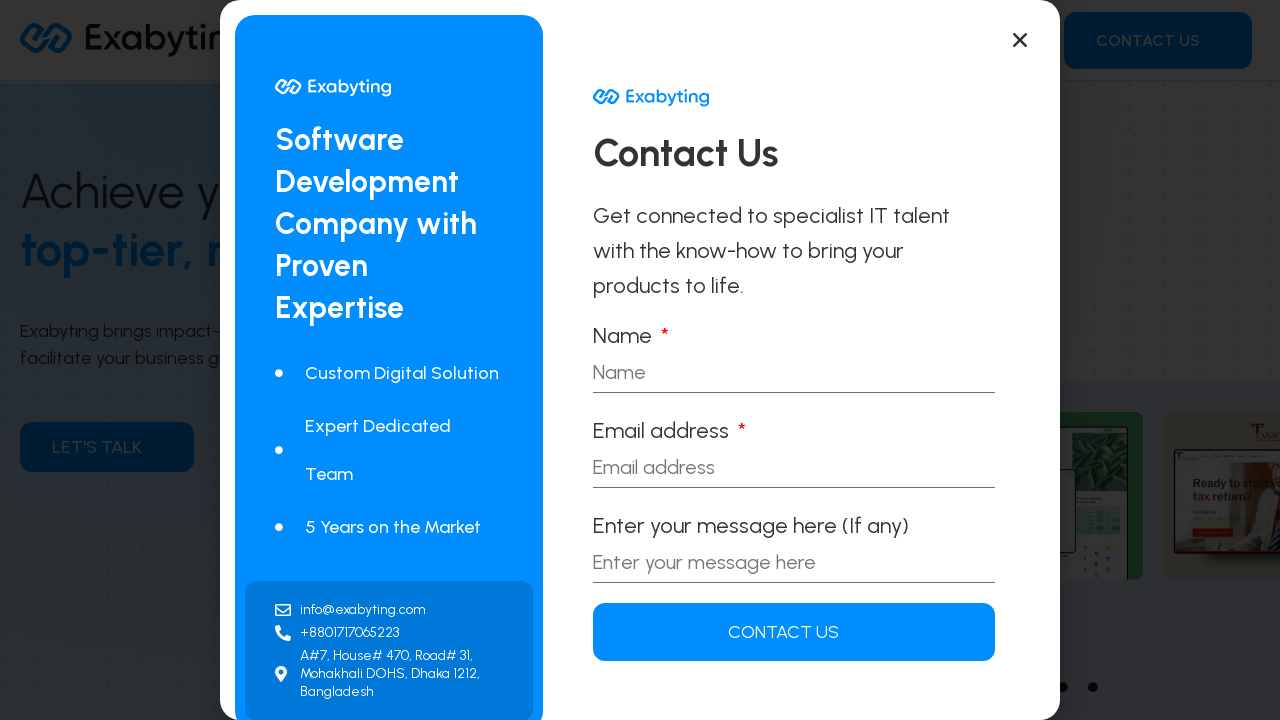

Closed popup
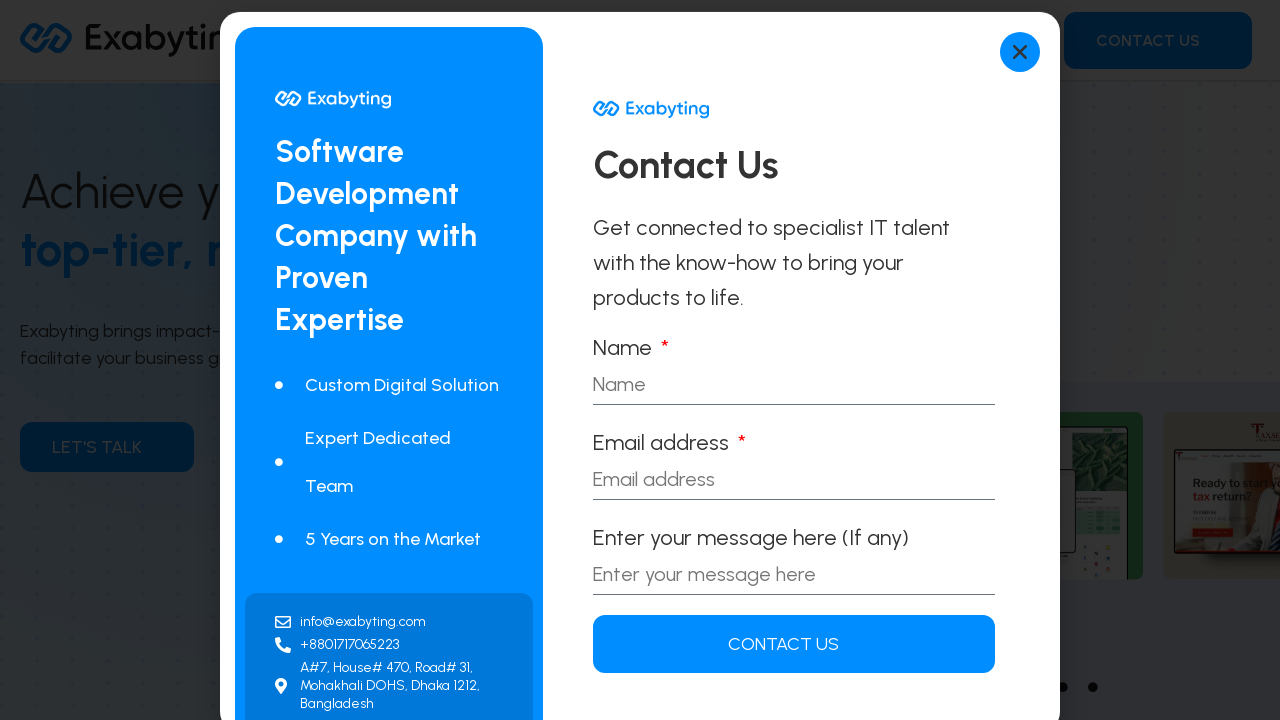

Scrolled to Industry Expertise section
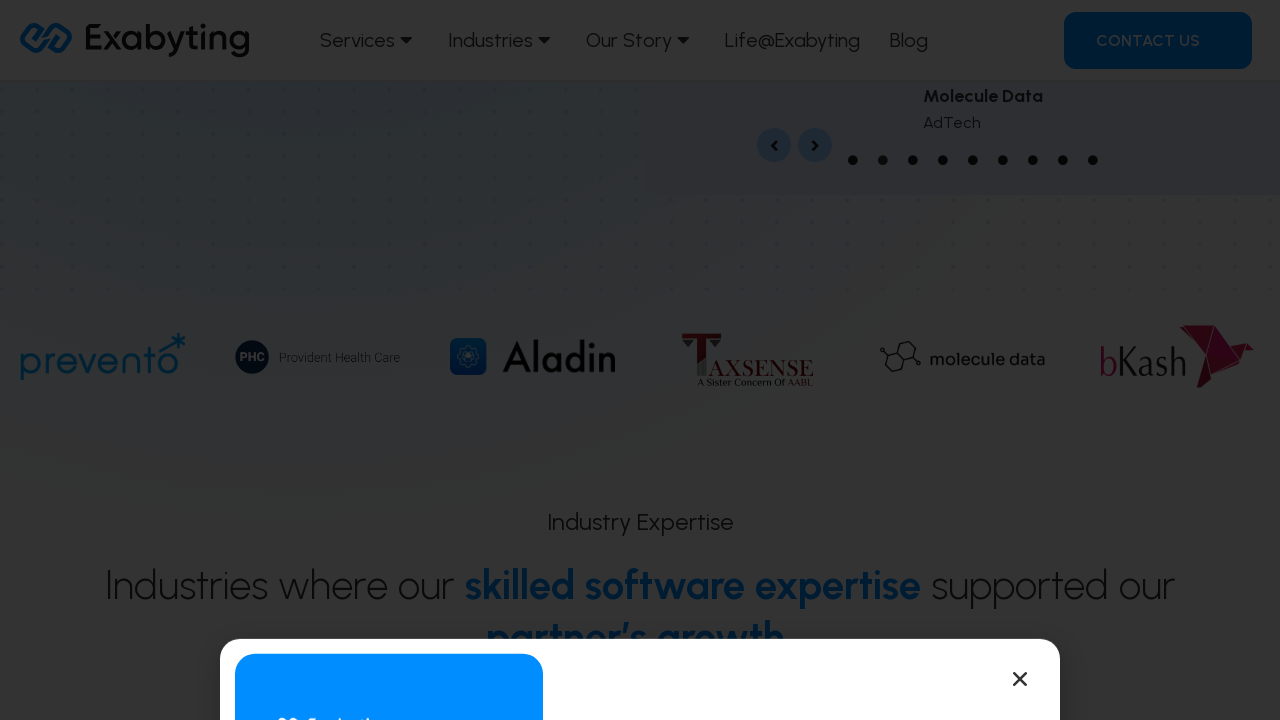

Section title h5 loaded
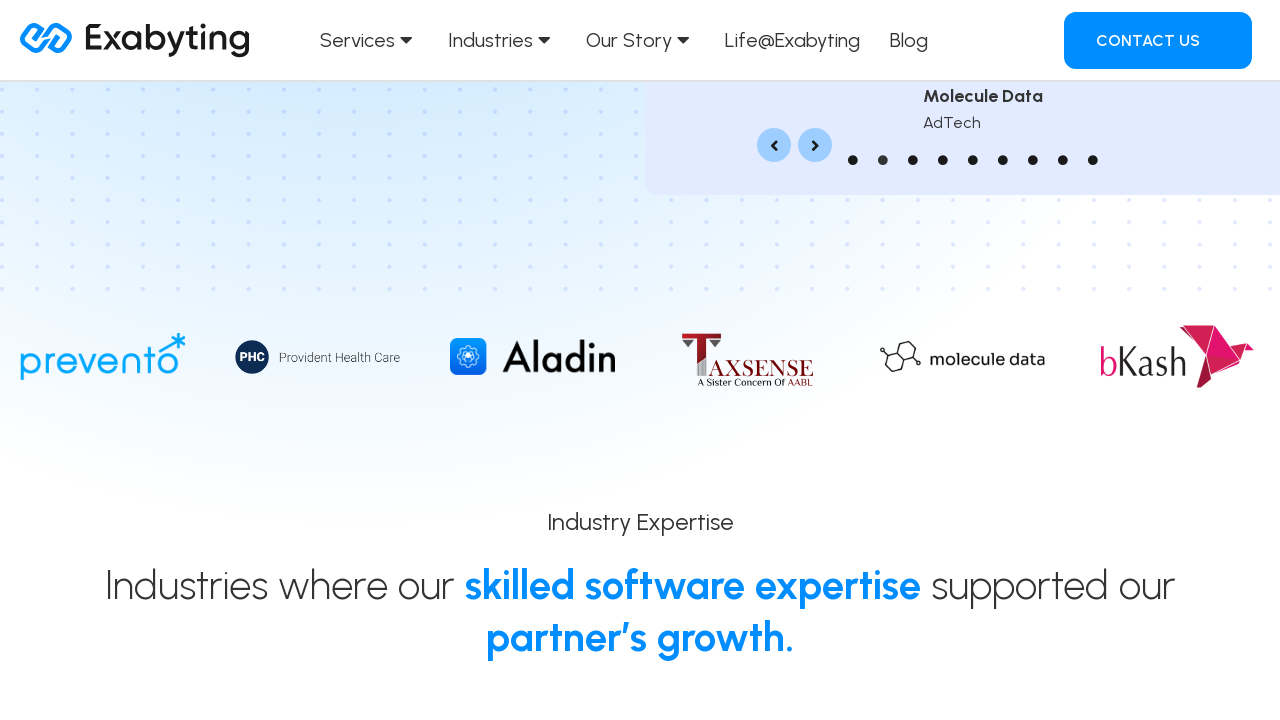

Section title h2 loaded
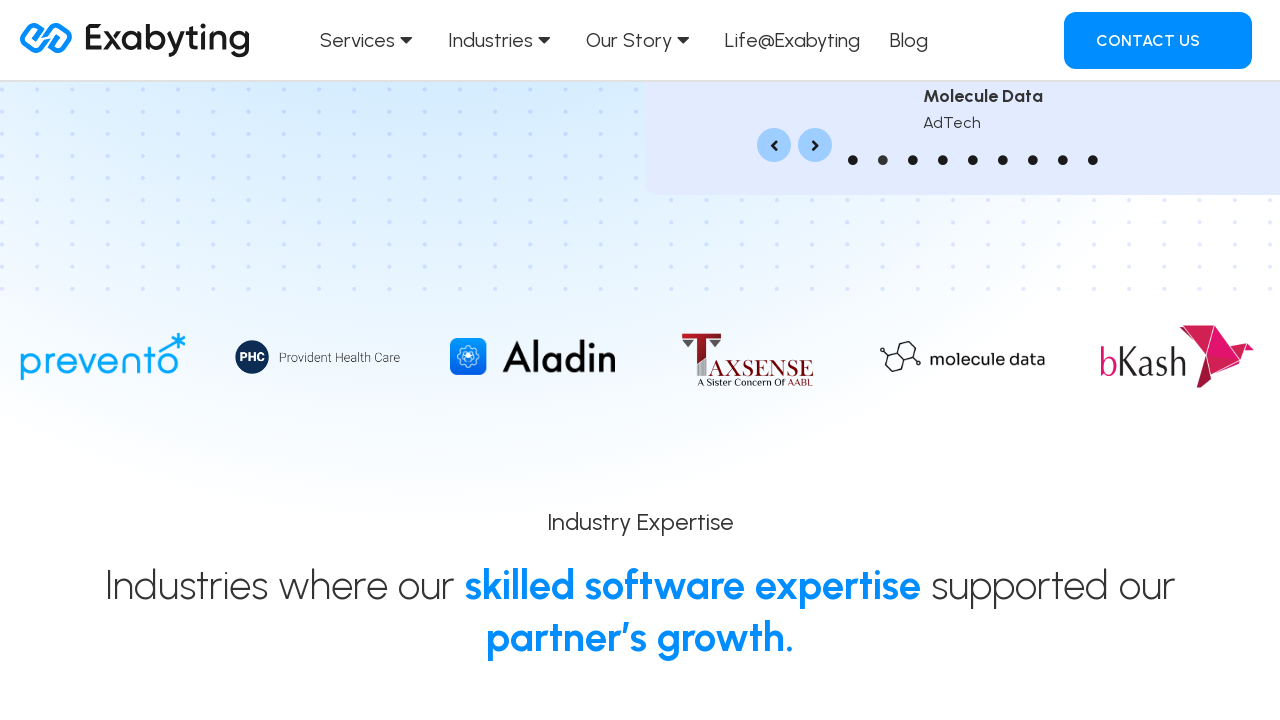

Clicked first carousel dot
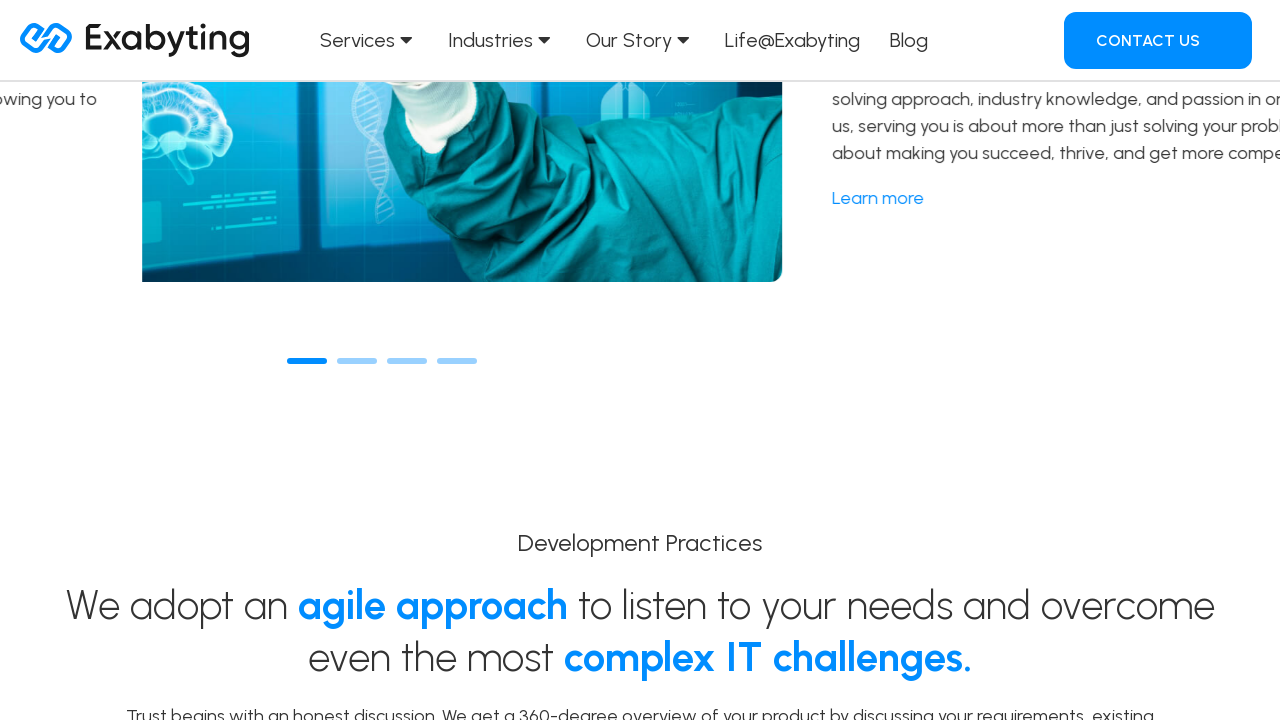

First slide image loaded
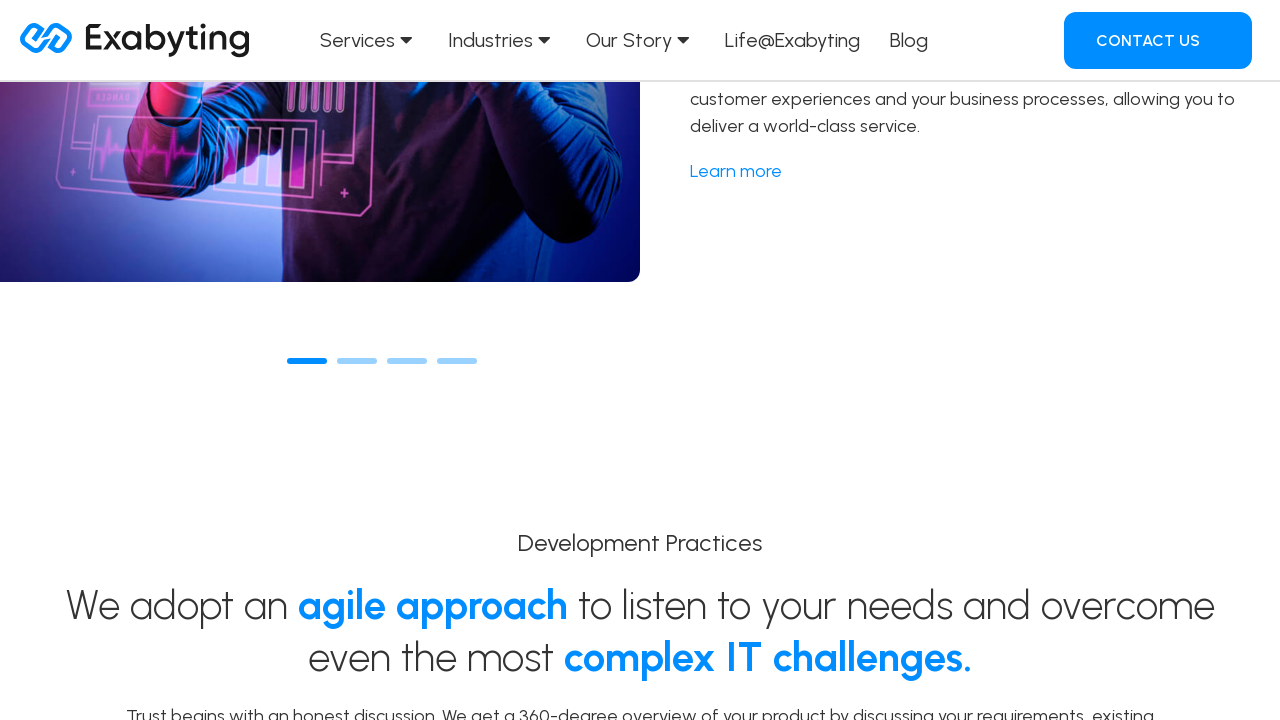

Clicked 'Learn More' on first carousel slide
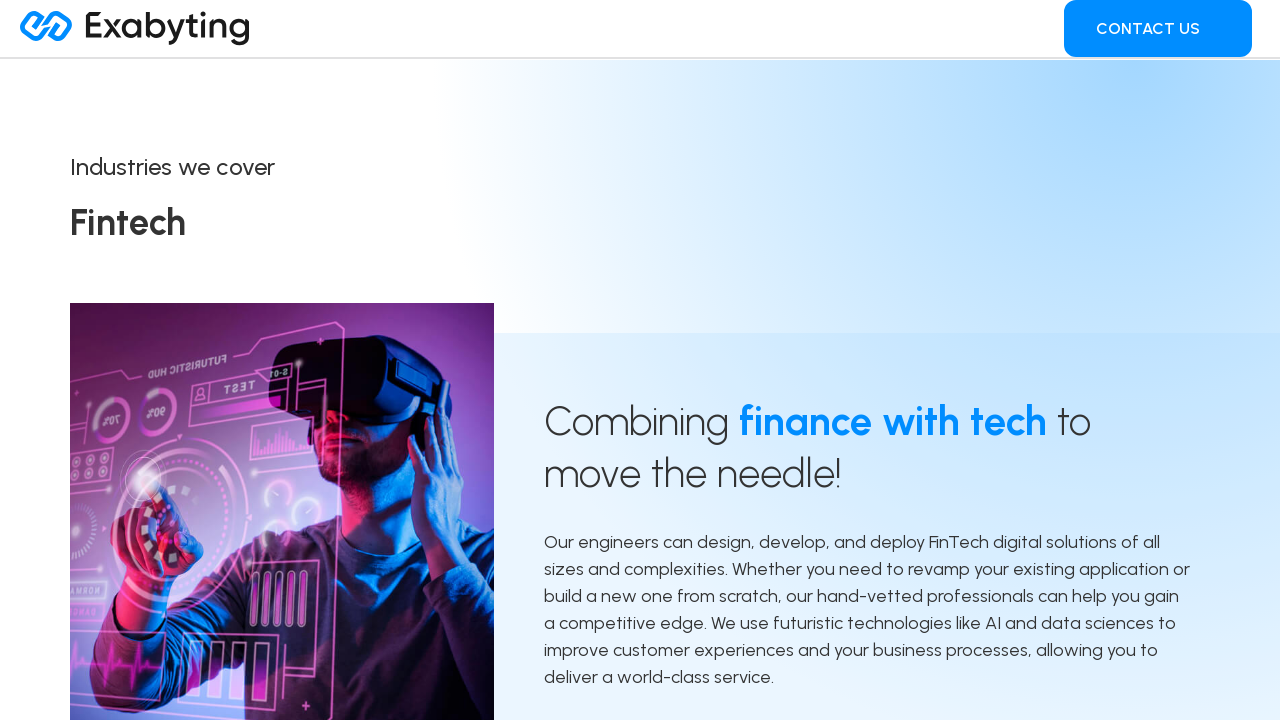

Navigated back to home page from first slide
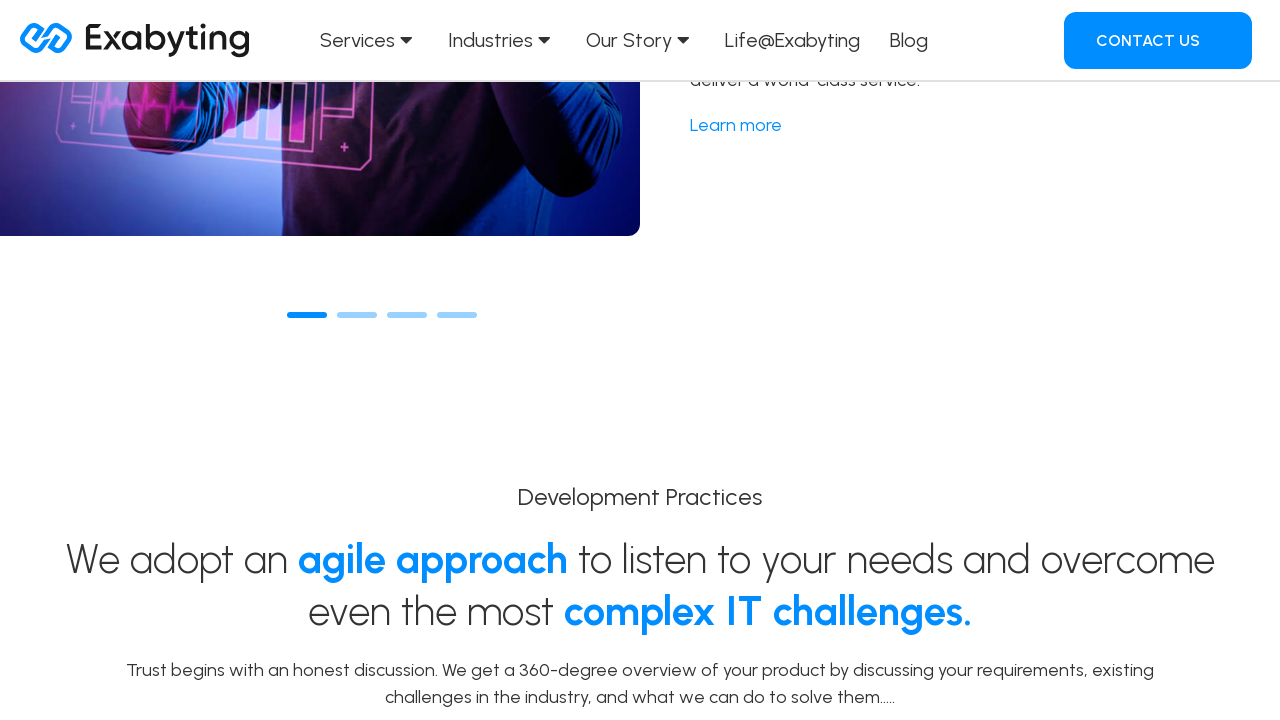

Clicked second carousel dot
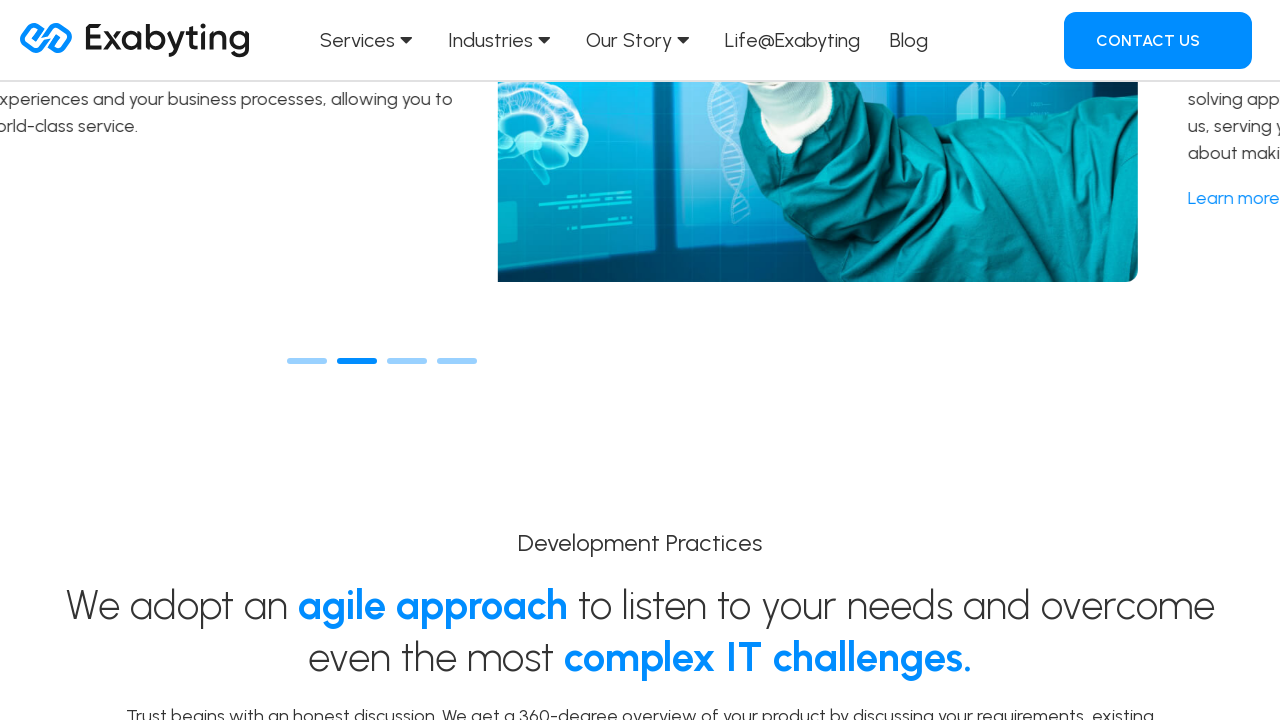

Second slide image loaded
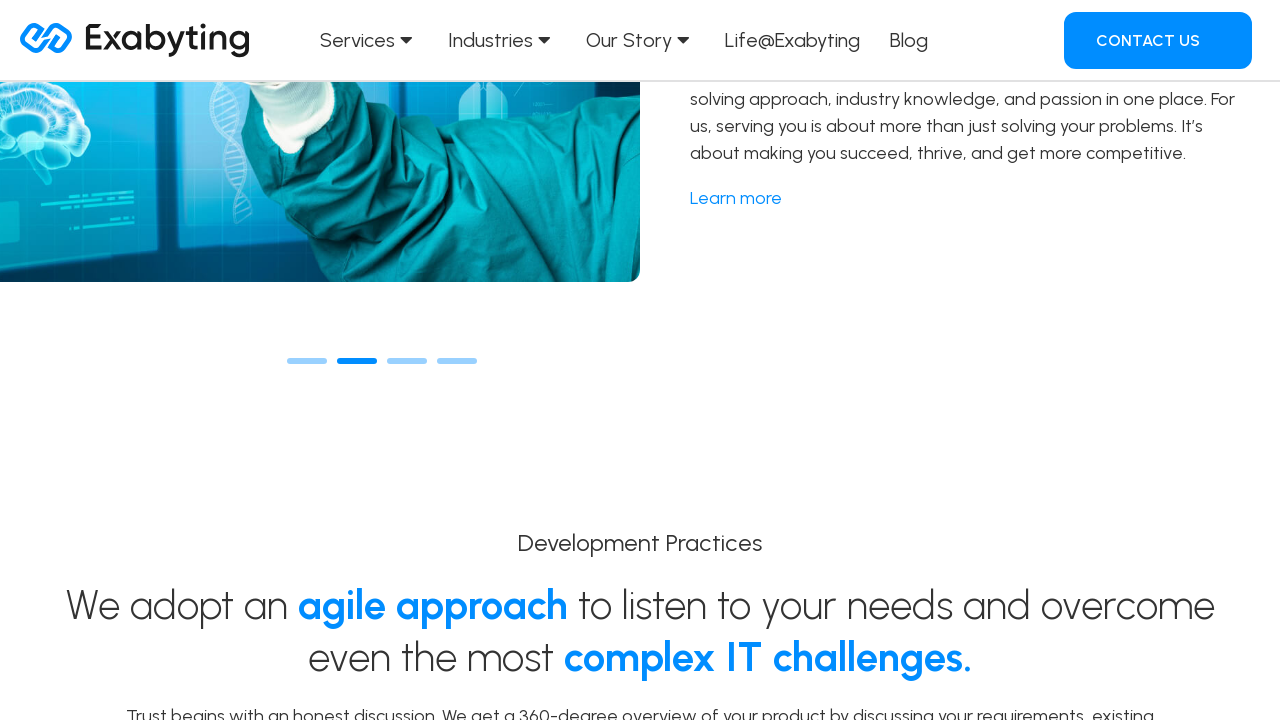

Clicked 'Learn More' on second carousel slide
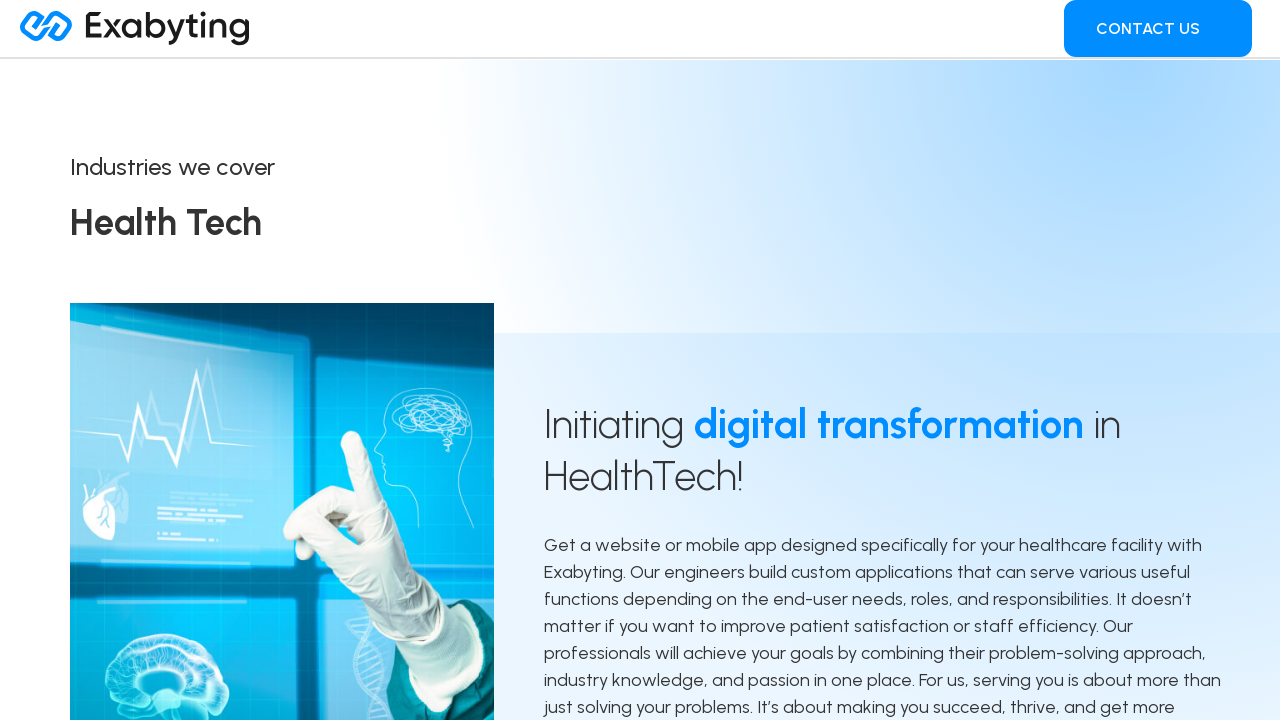

Navigated back to home page from second slide
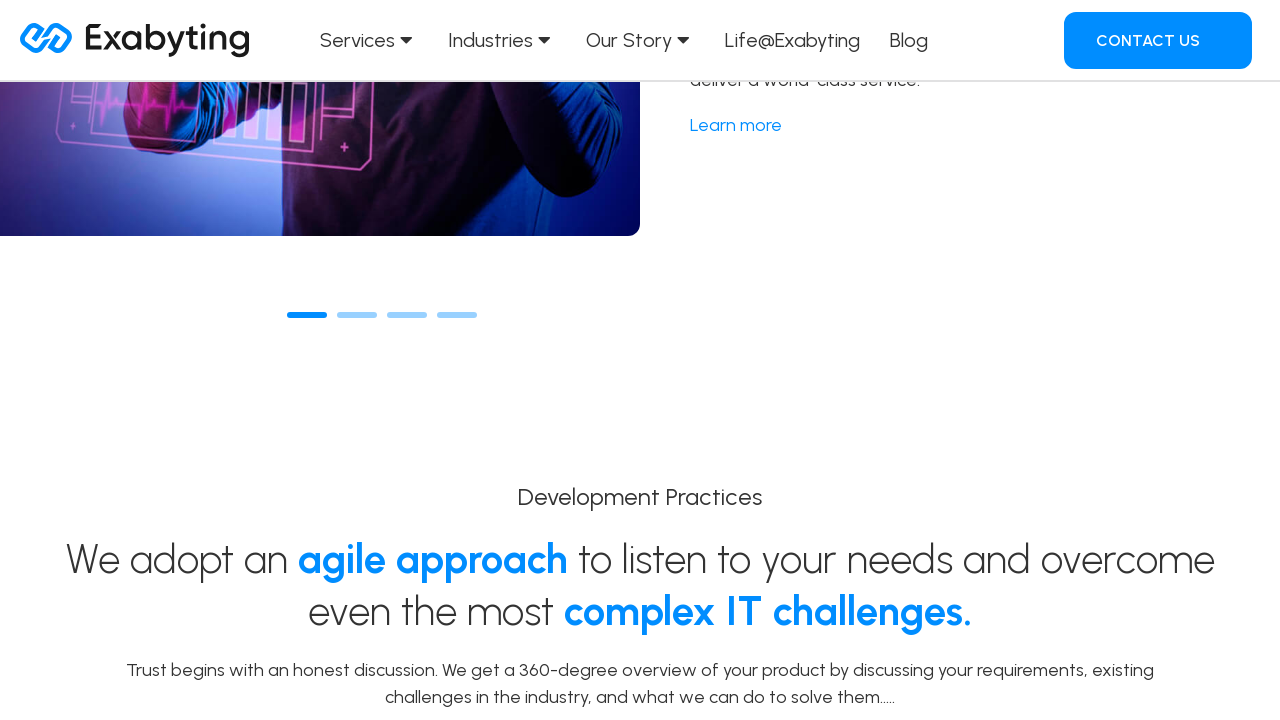

Clicked third carousel dot
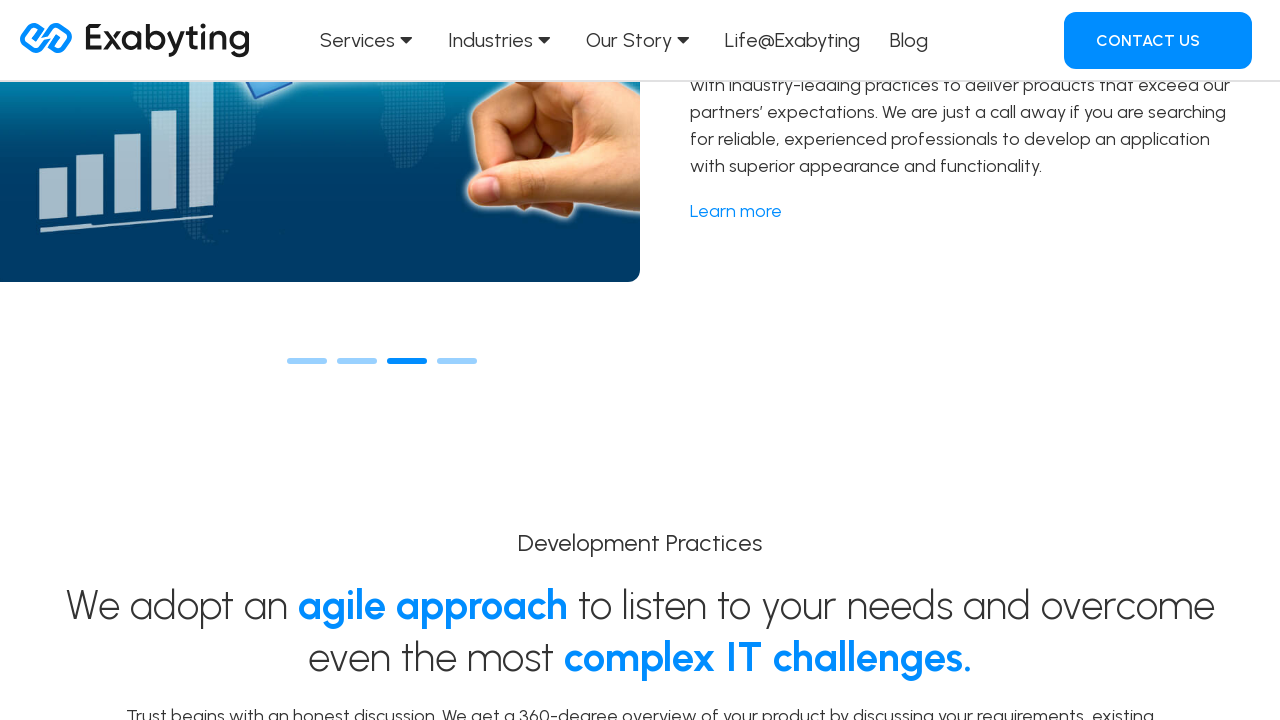

Third slide image loaded
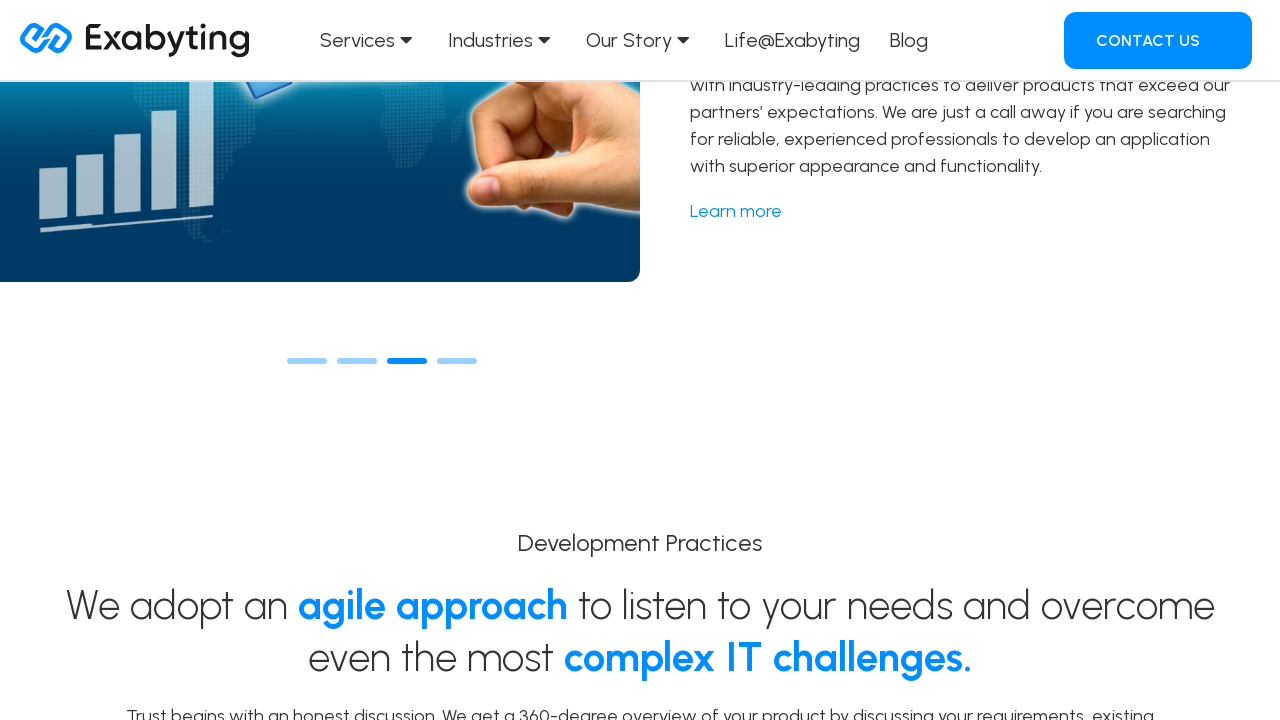

Clicked 'Learn More' on third carousel slide
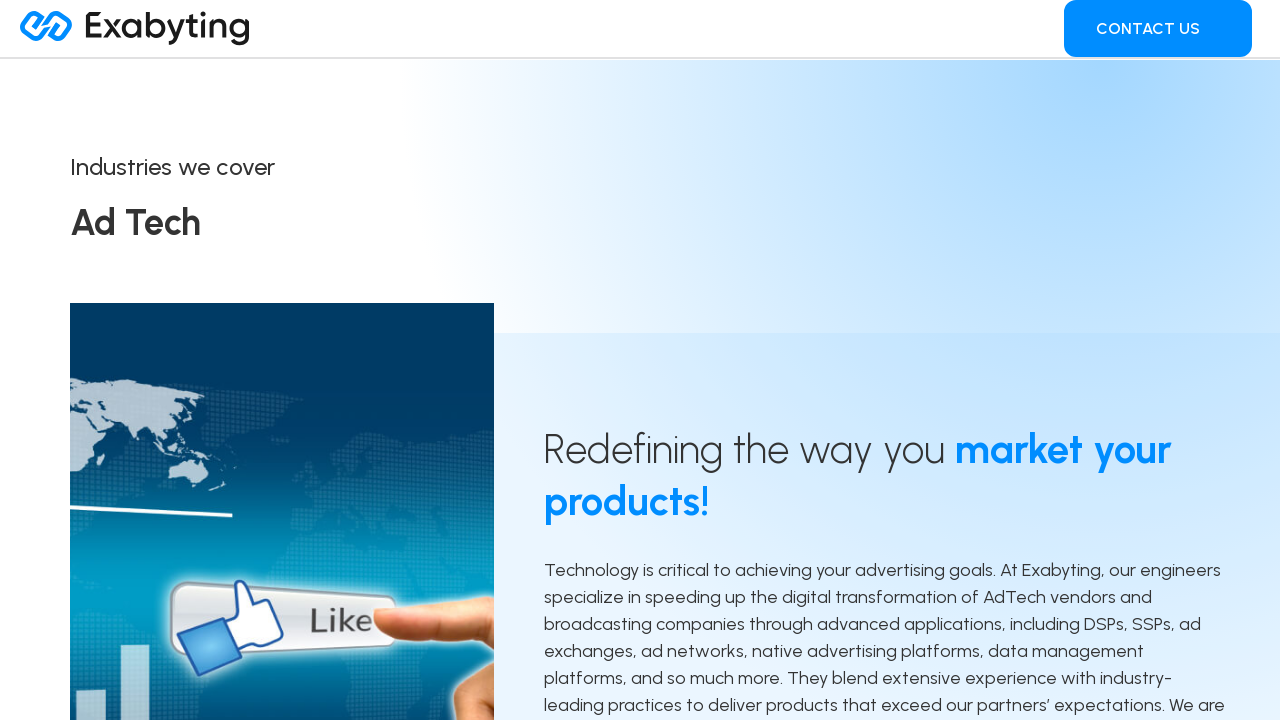

Navigated back to home page from third slide
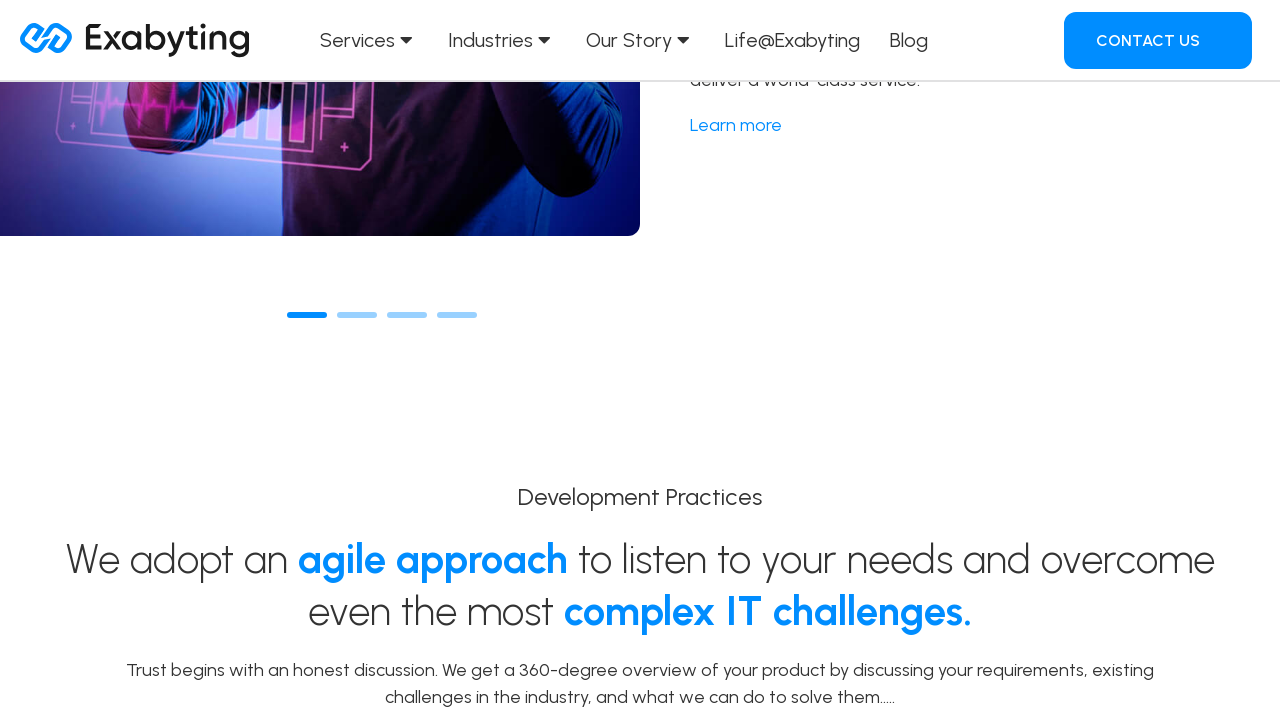

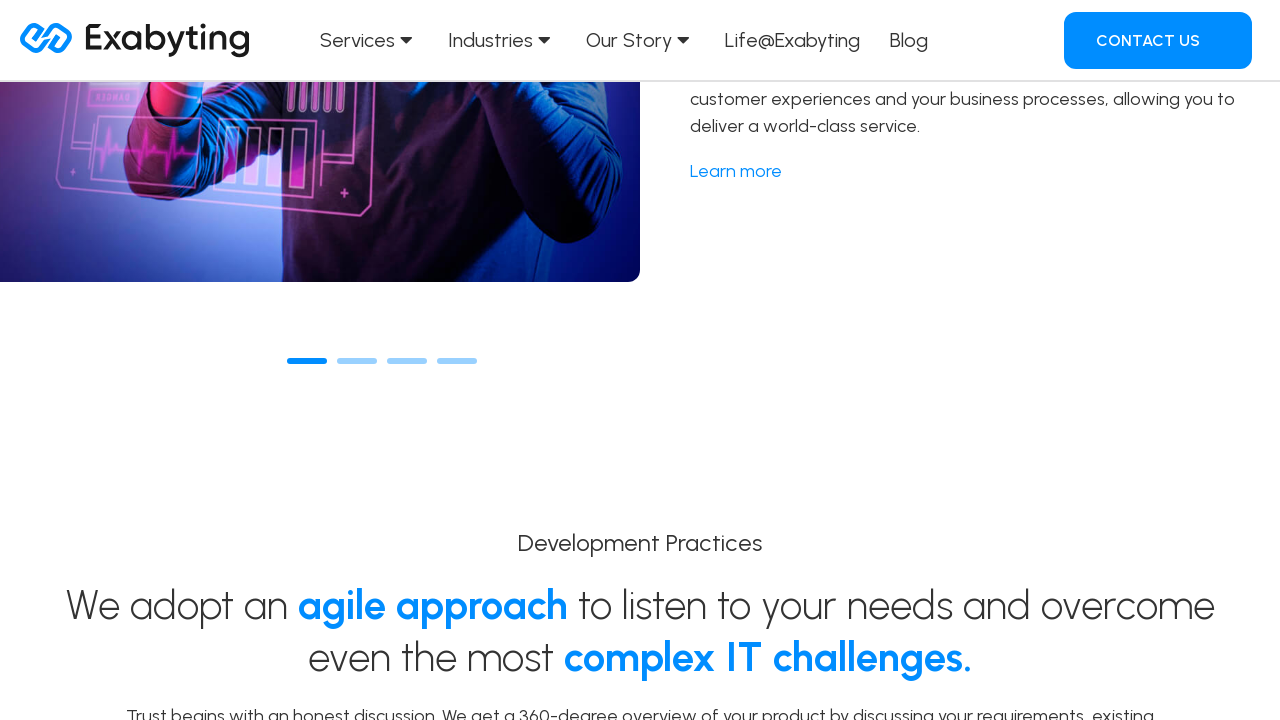